Tests toBeAttached assertion by clicking attach button and verifying element is attached to DOM

Starting URL: https://demoapp-sable-gamma.vercel.app/

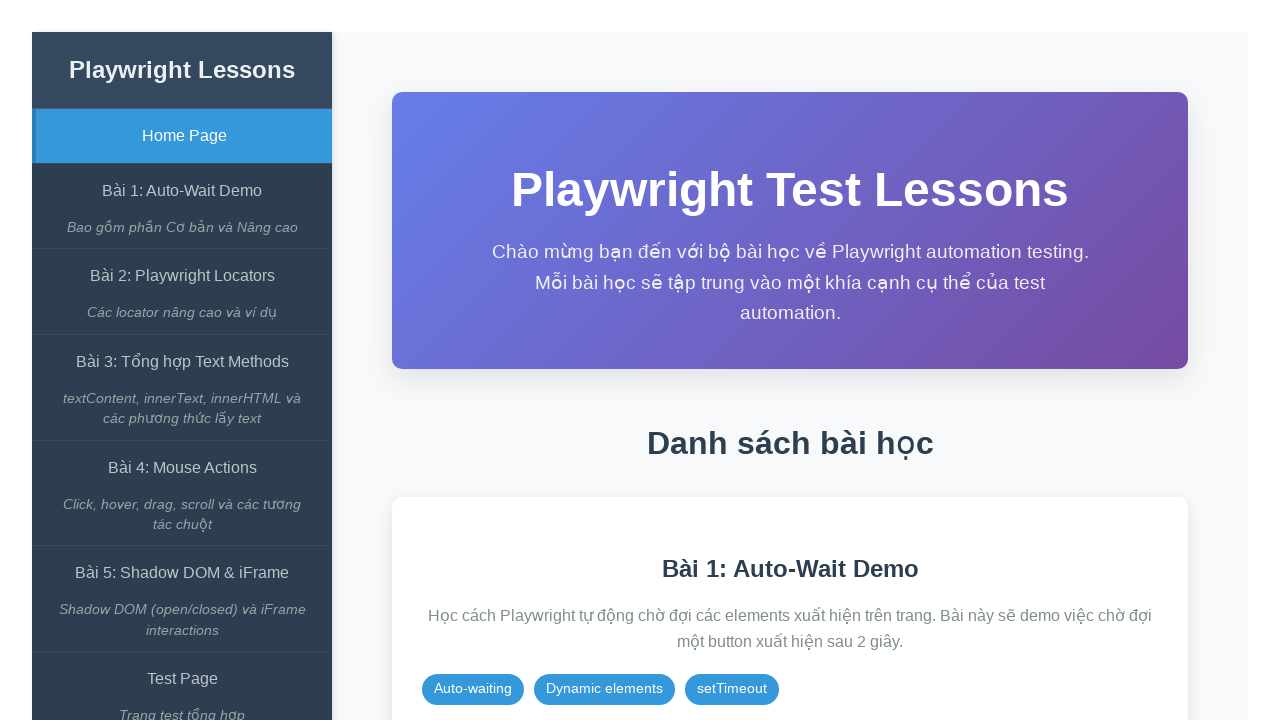

Clicked on Auto-Wait Demo link at (182, 191) on internal:role=link[name="Bài 1: Auto-Wait Demo"i]
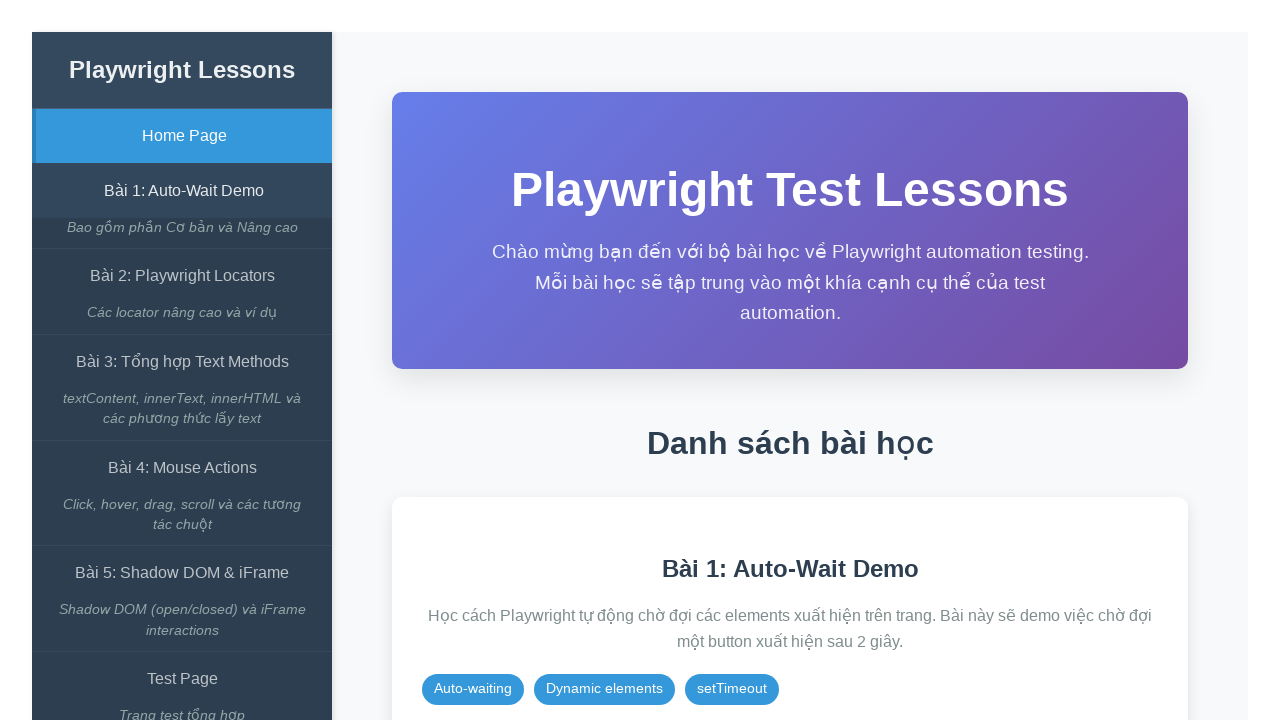

Clicked expect() có await button at (857, 312) on internal:role=button[name="expect() có await"i]
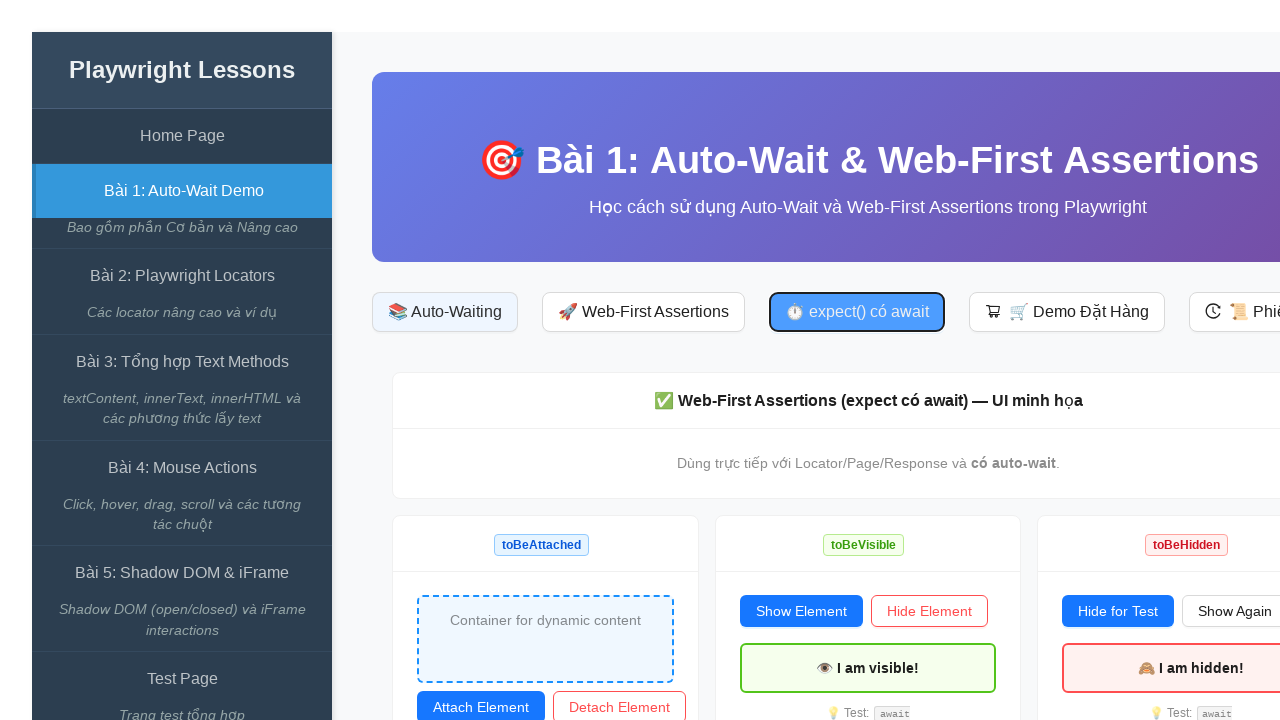

Clicked attach button at (481, 704) on #btn-attach
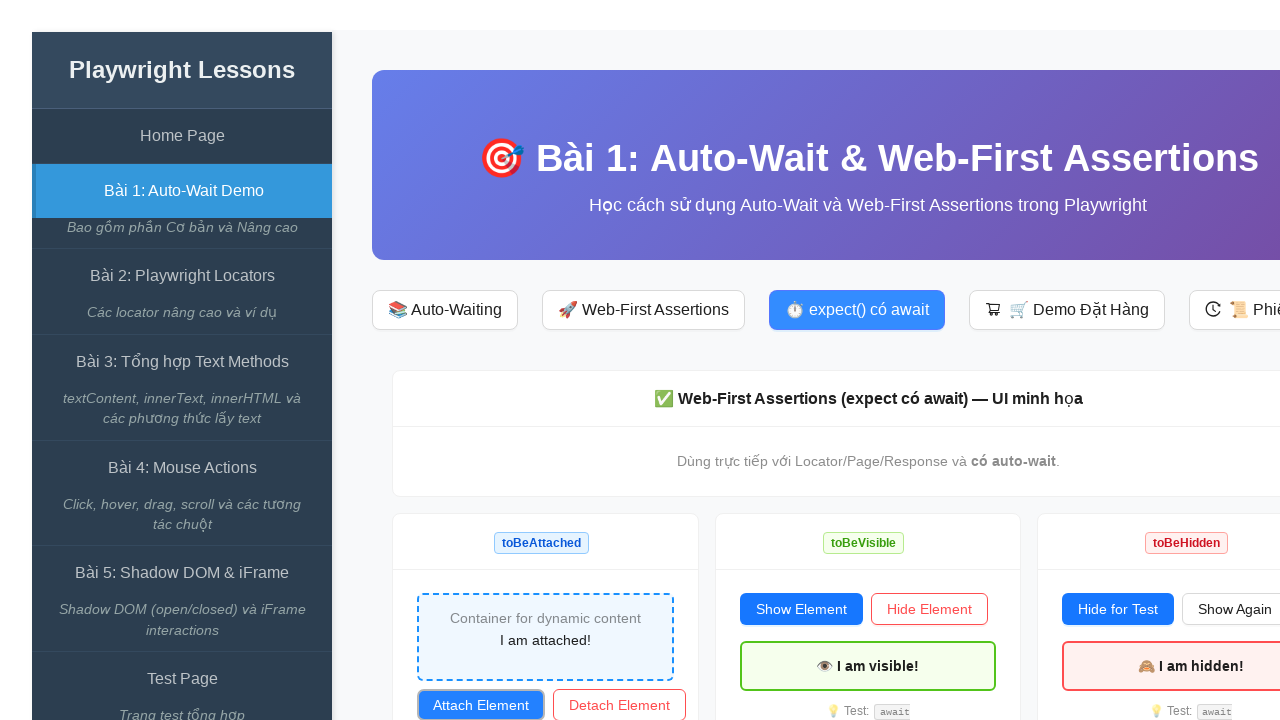

Verified element is attached to DOM
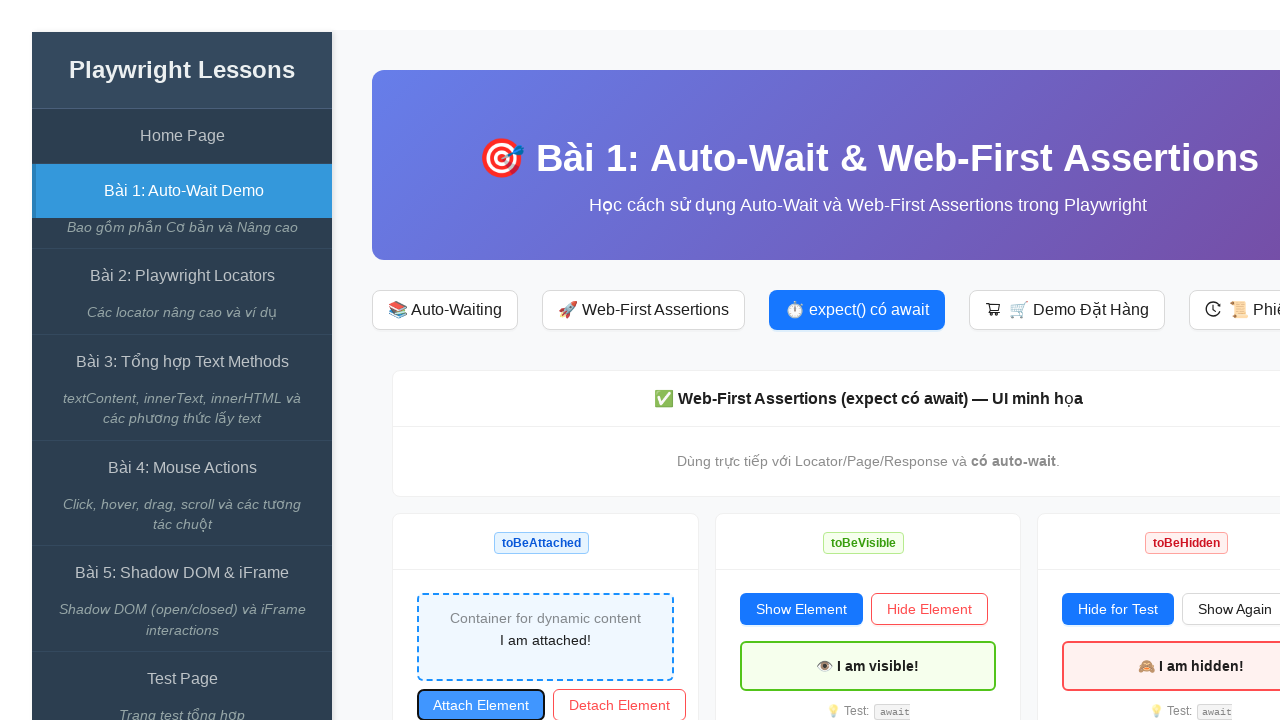

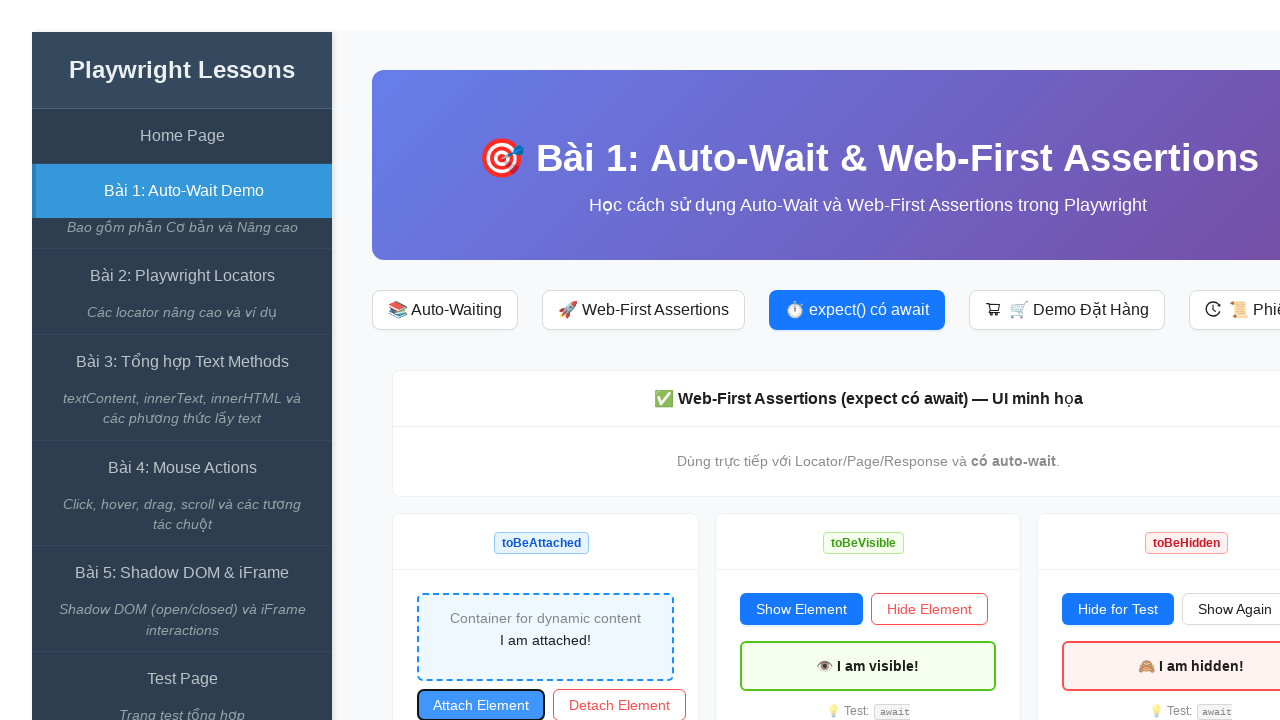